Tests Ajio shopping website by searching for bags, filtering by Men gender, and selecting Fashion Bags category

Starting URL: https://www.ajio.com/

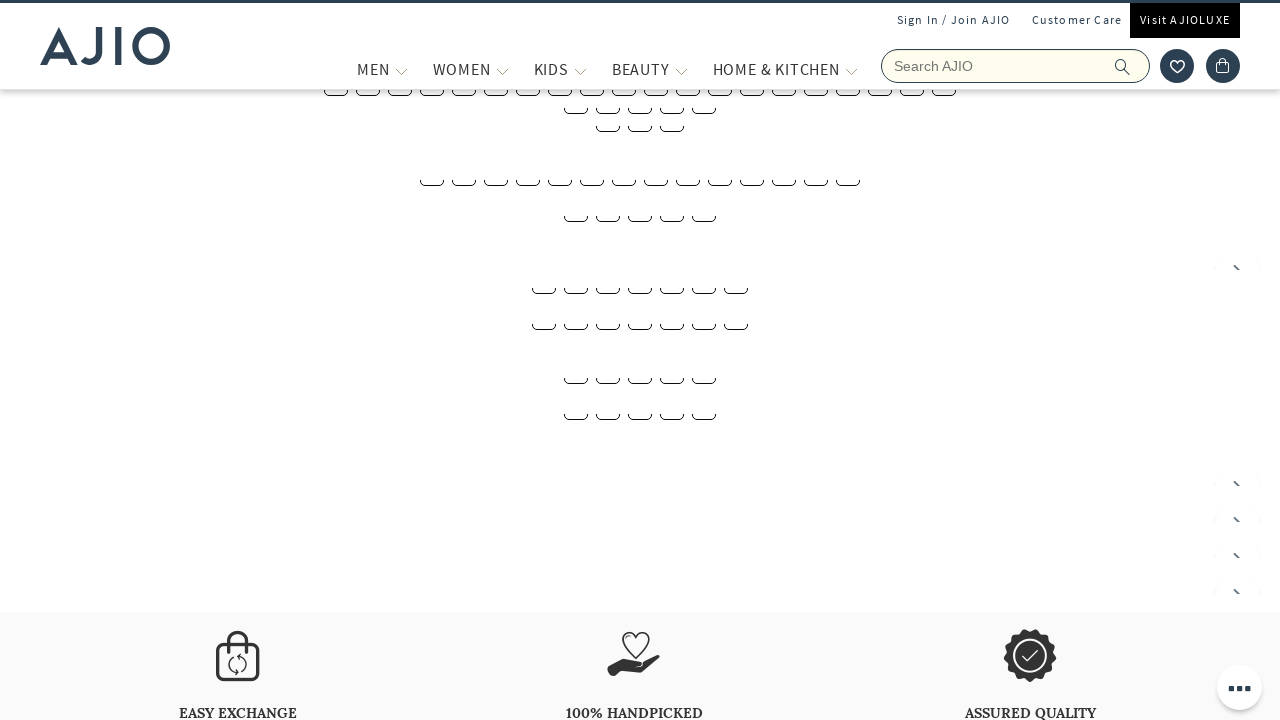

Filled search box with 'bags' on input[name='searchVal']
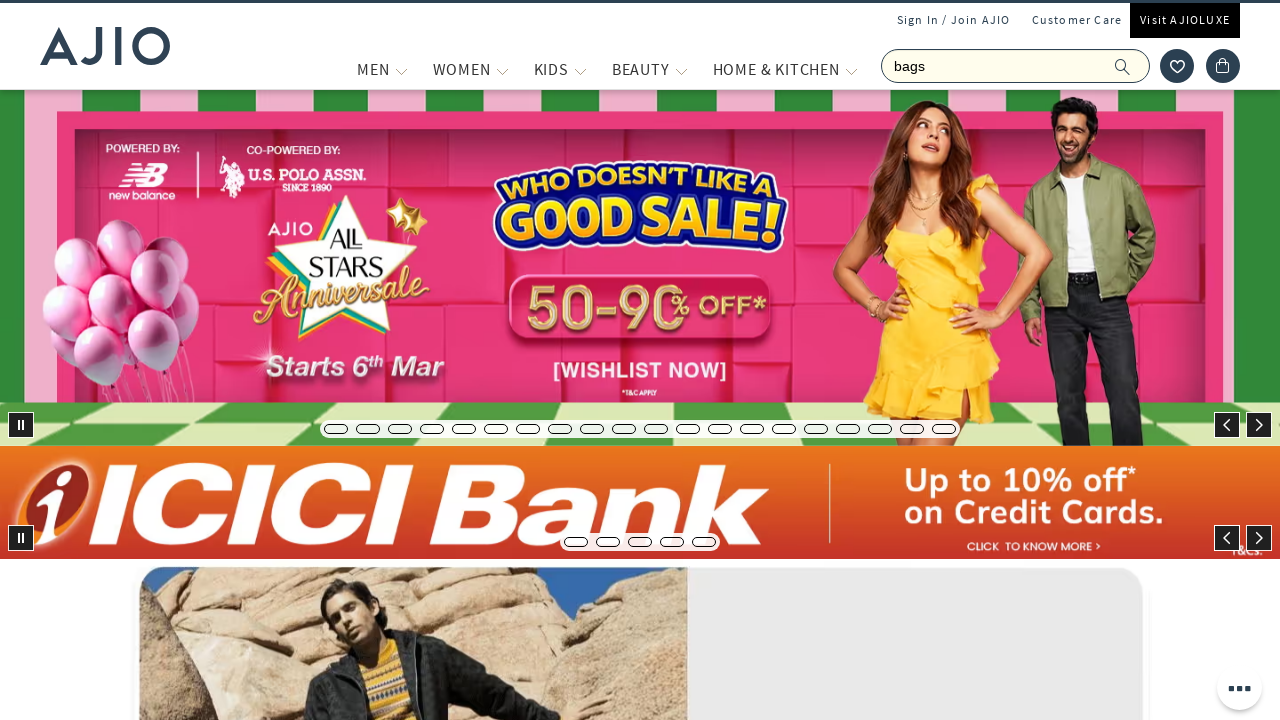

Clicked search button to search for bags at (1123, 66) on span.ic-search
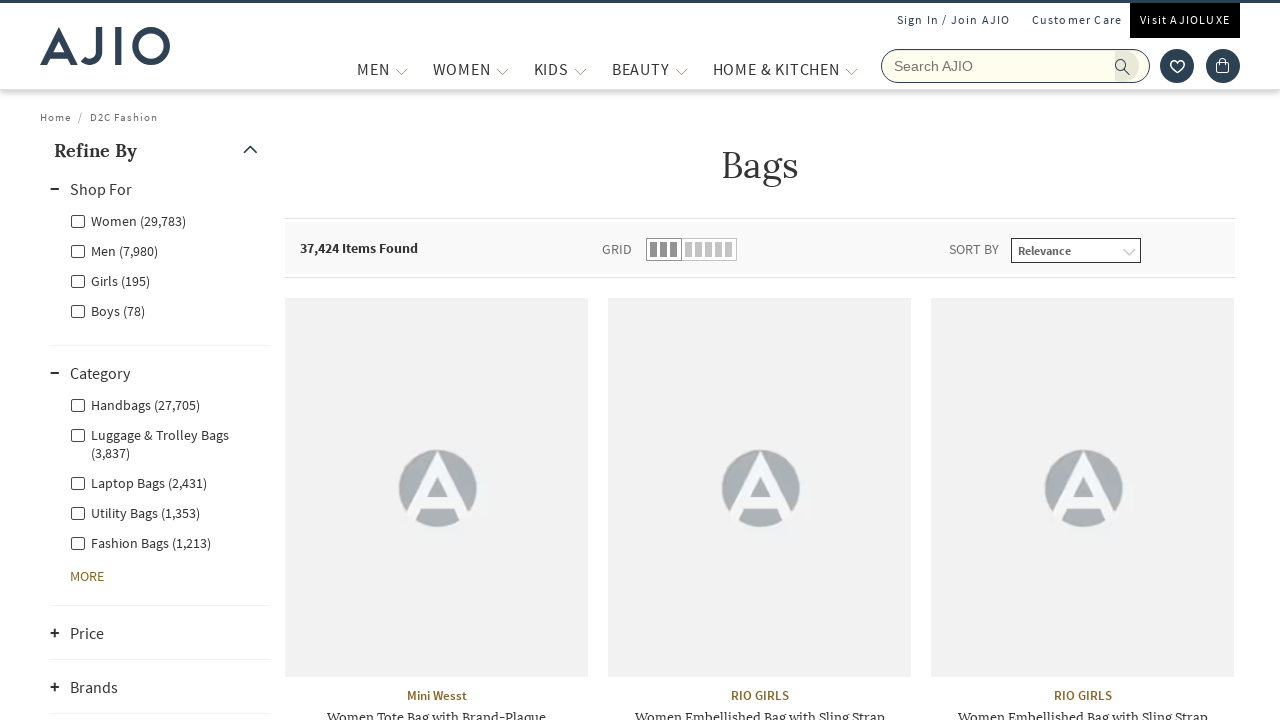

Filter options loaded
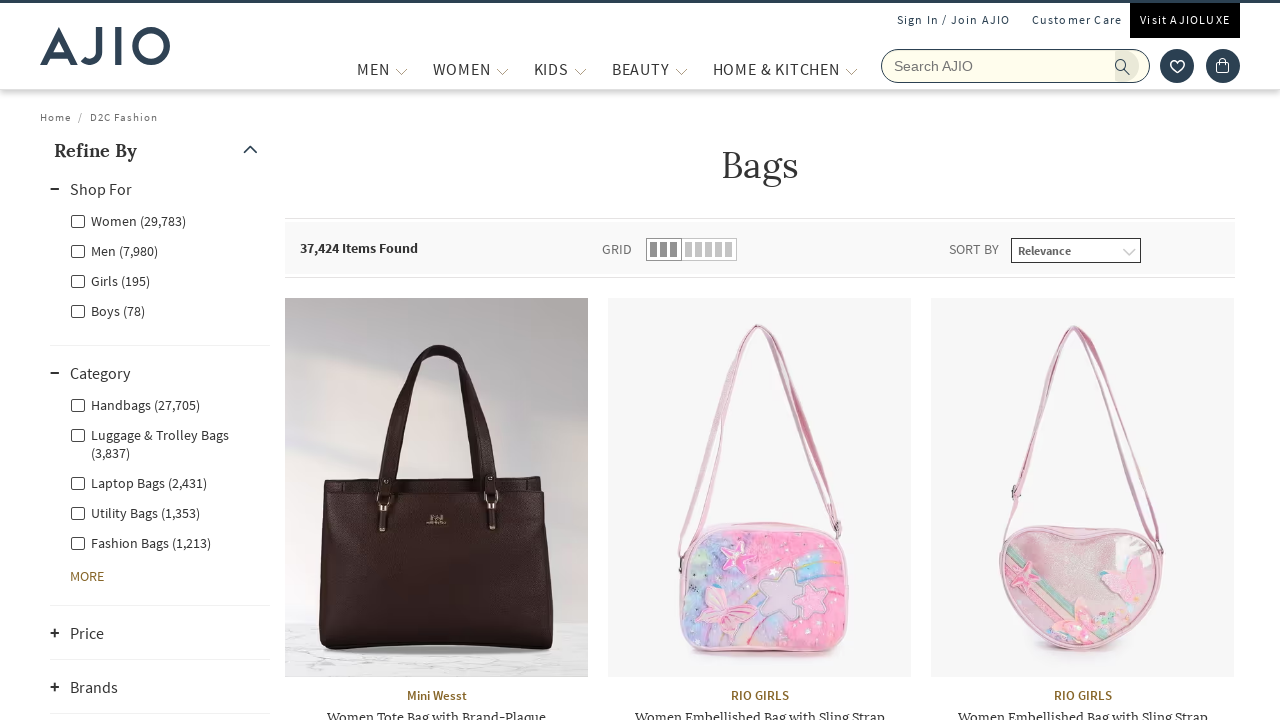

Clicked 'Men' filter under Gender at (160, 250) on div.facet-body li >> nth=1
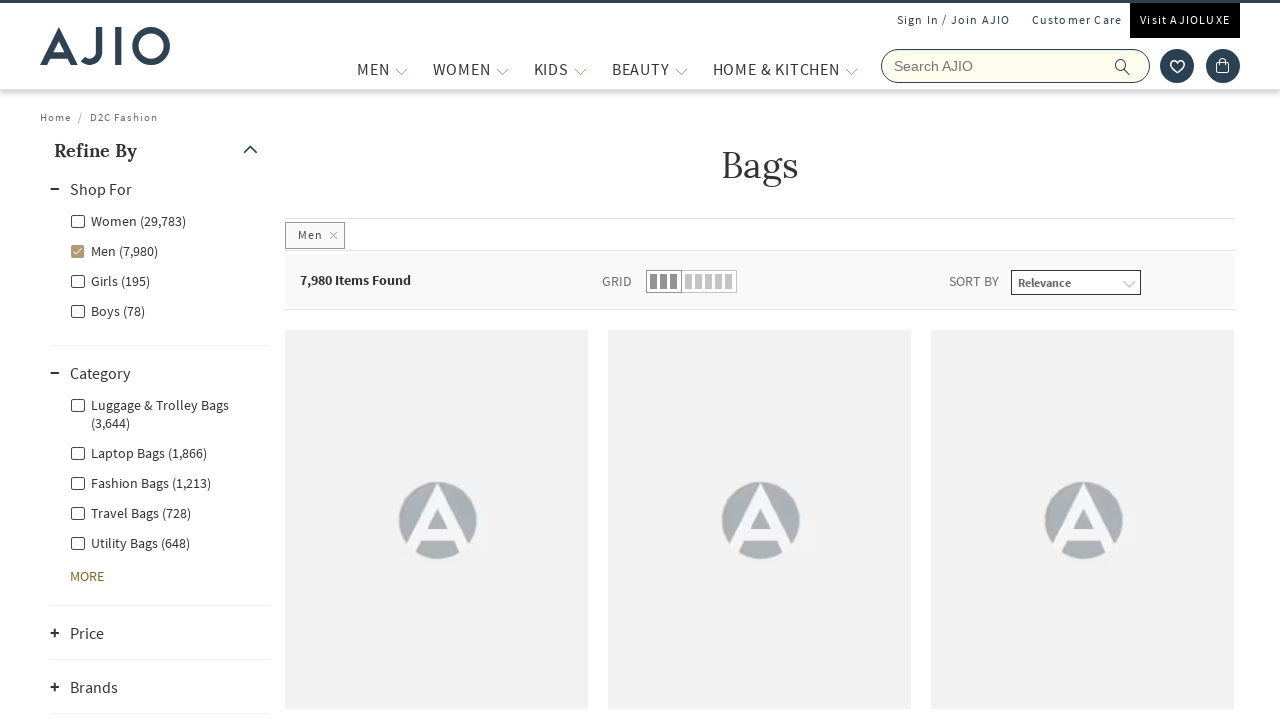

Waited for page to update after Men filter applied
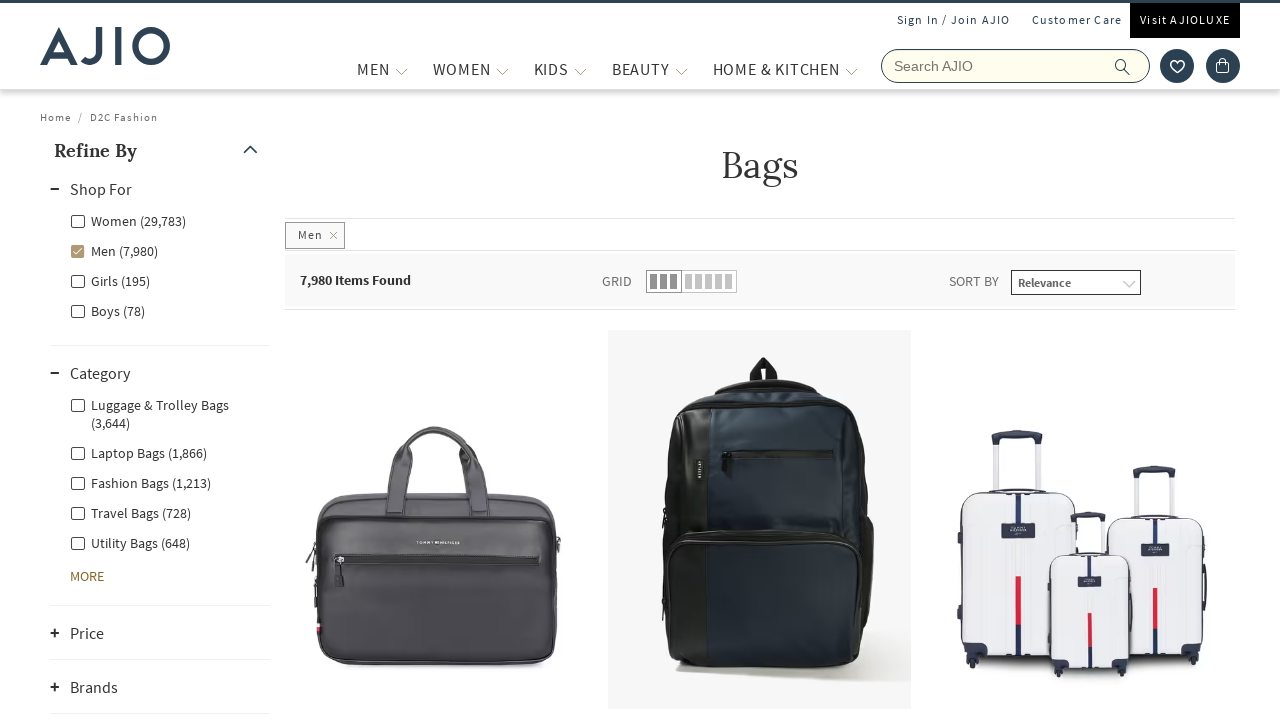

Clicked 'Fashion Bags' category filter at (160, 482) on div.facet-body >> nth=1 >> li >> nth=2
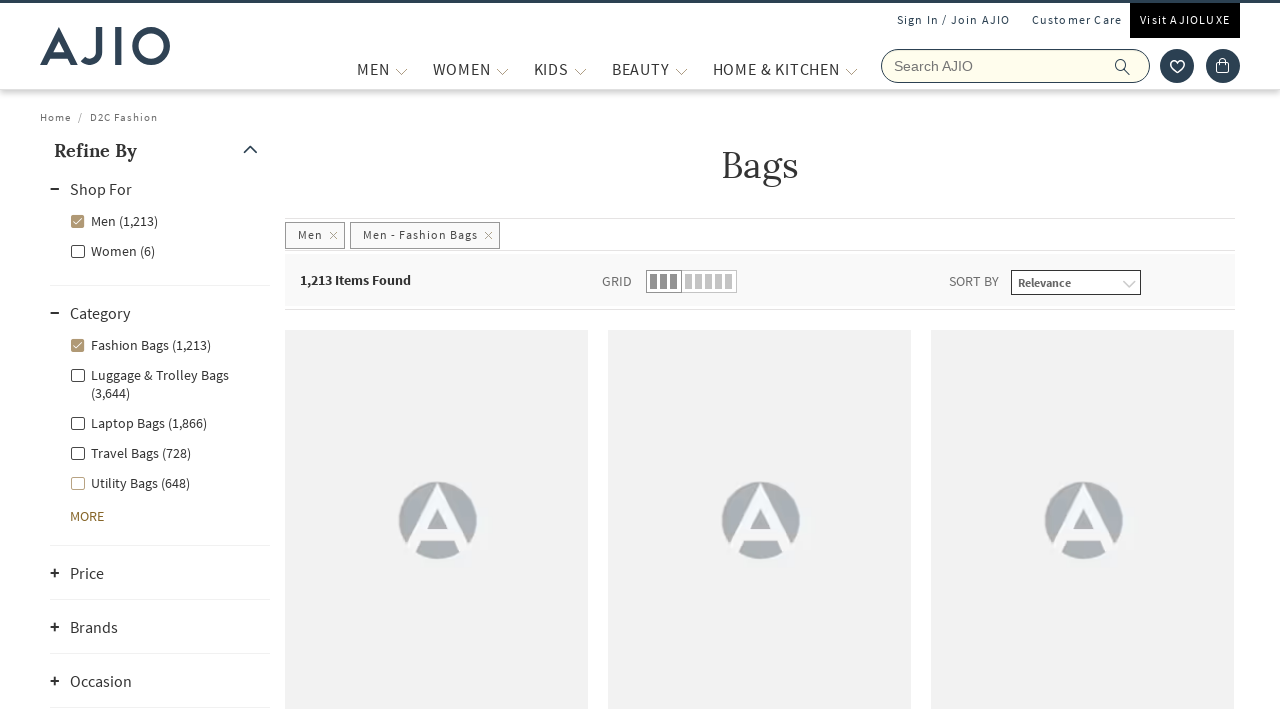

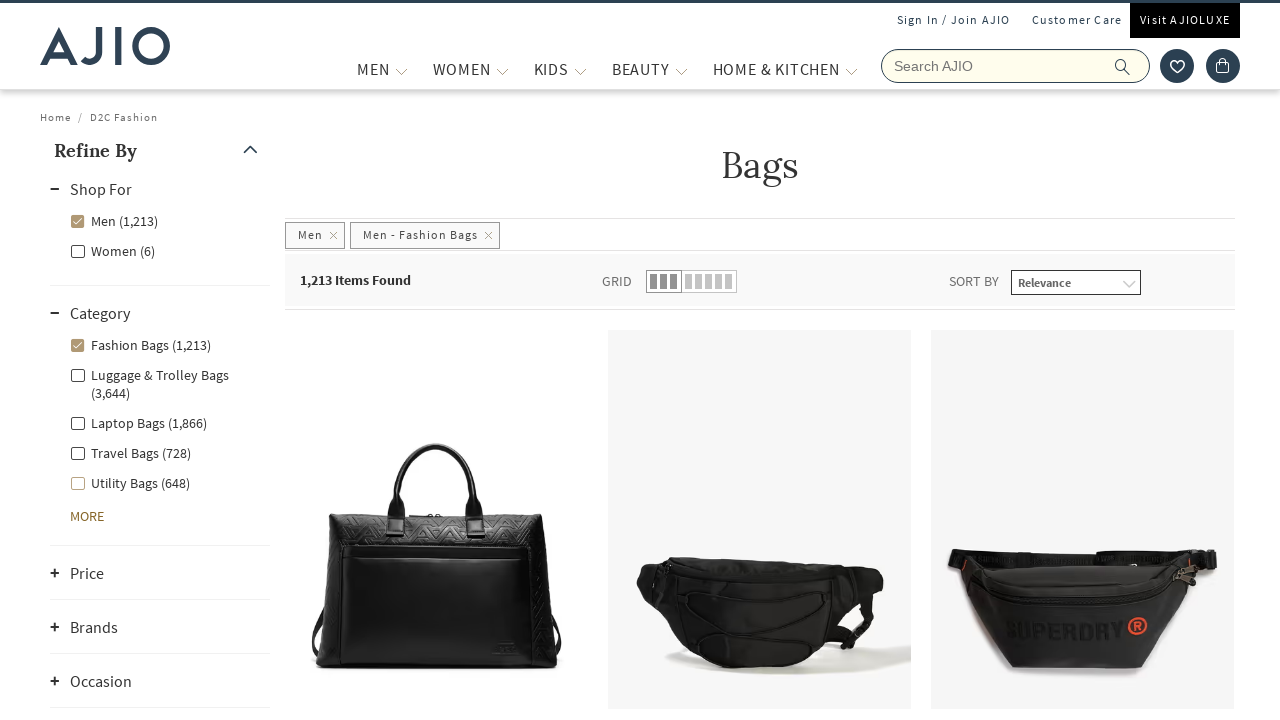